Tests opening a new tab by clicking a link and switching to the new tab context

Starting URL: https://rahulshettyacademy.com/AutomationPractice/

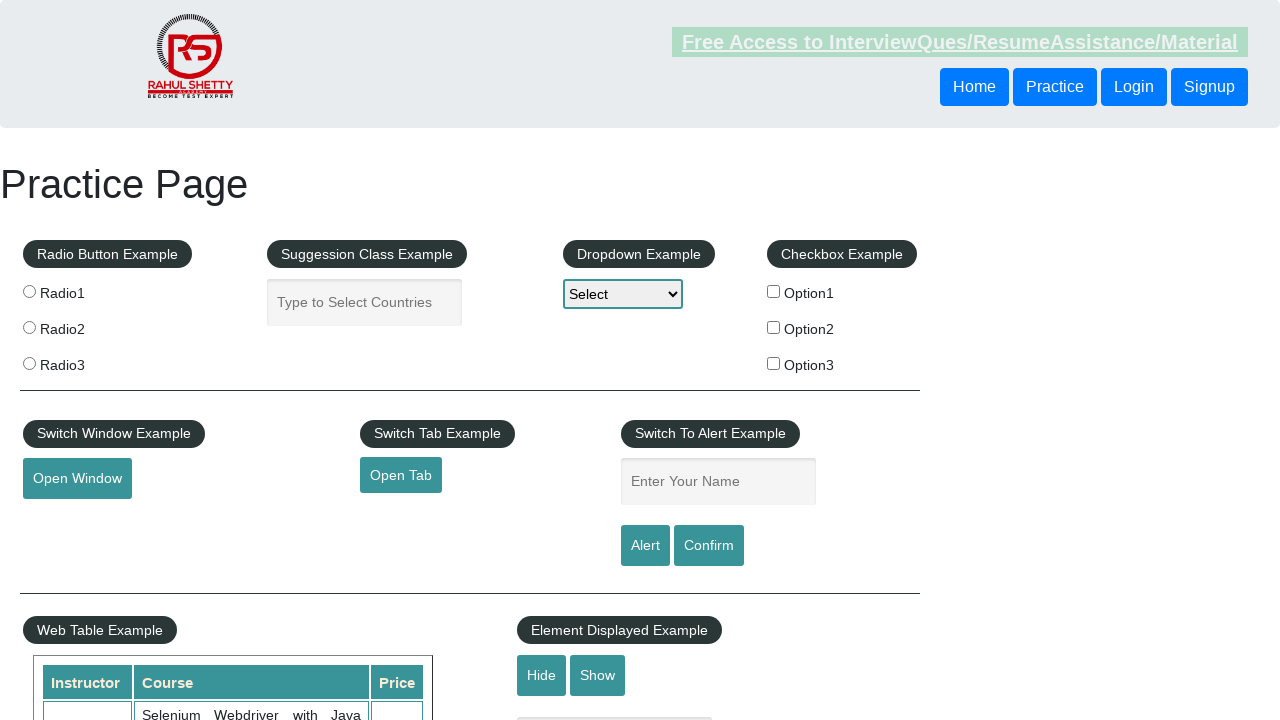

Clicked link to open new tab at (401, 475) on #opentab
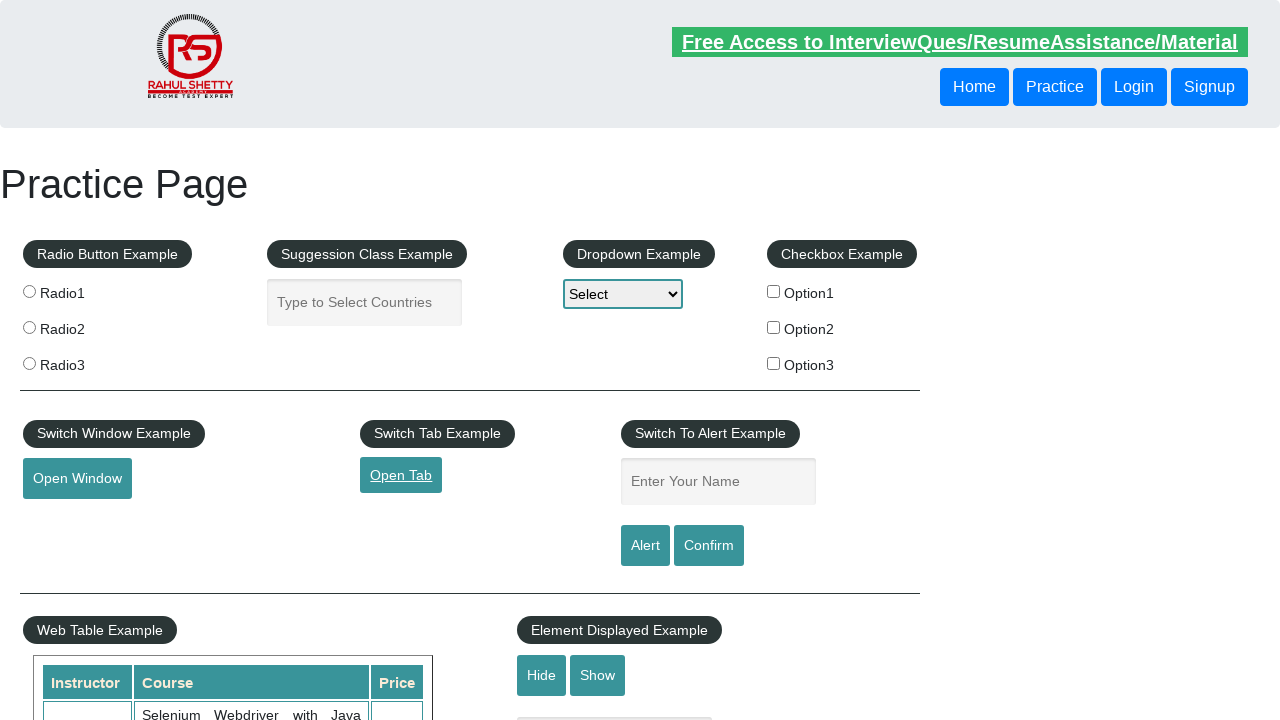

New tab opened and captured
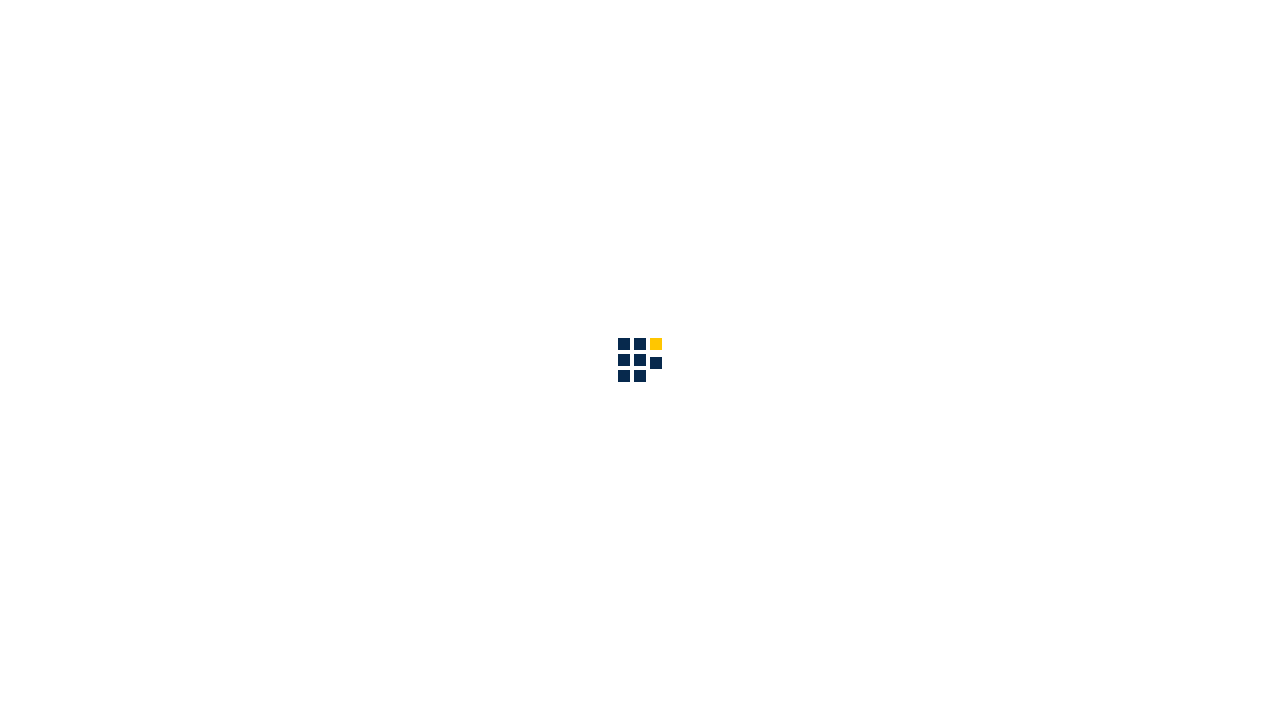

New tab page loaded completely
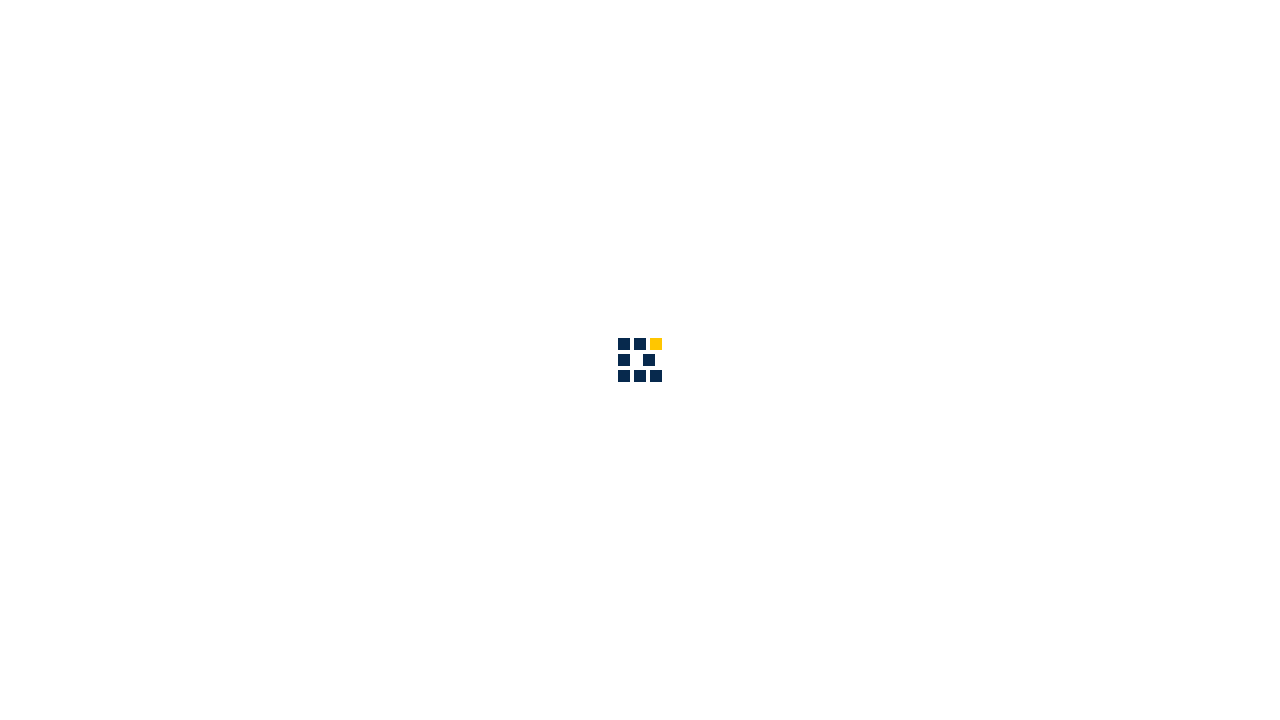

Verified new tab title contains 'Academy'
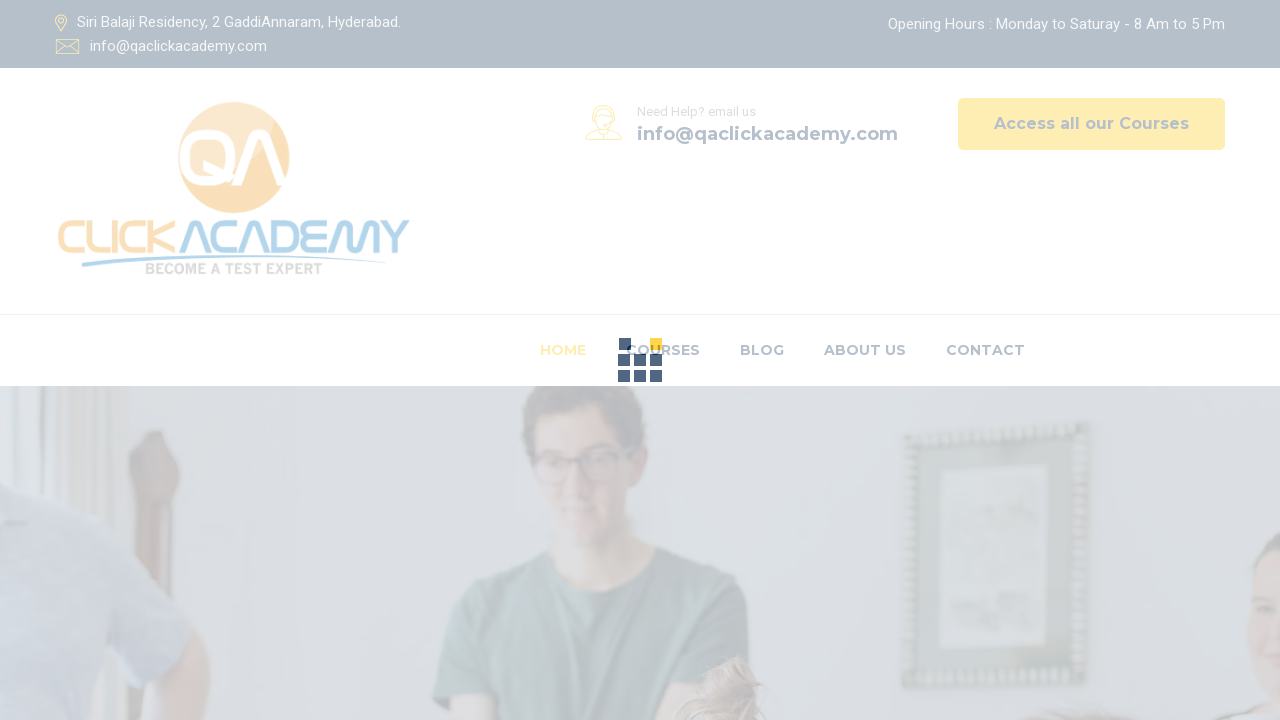

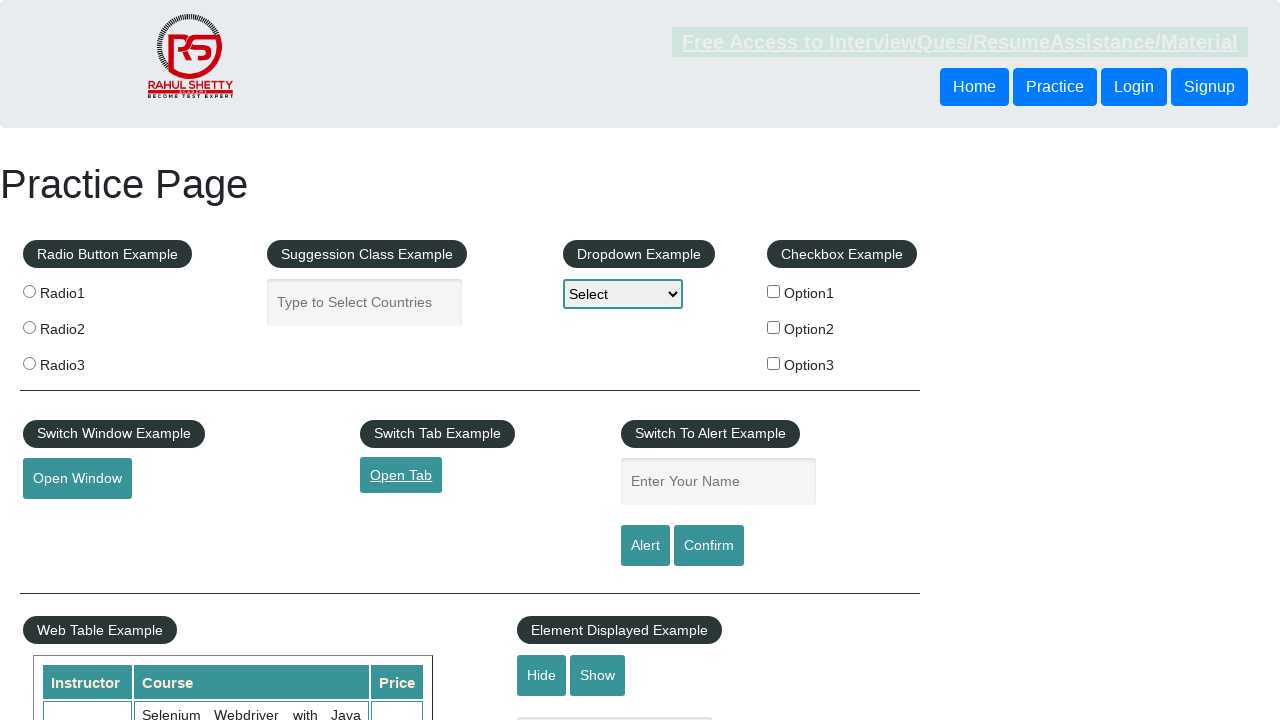